Tests iframe handling by switching between frames, entering text in input fields within single and nested iframes, and verifying frame navigation functionality

Starting URL: https://demo.automationtesting.in/Frames.html

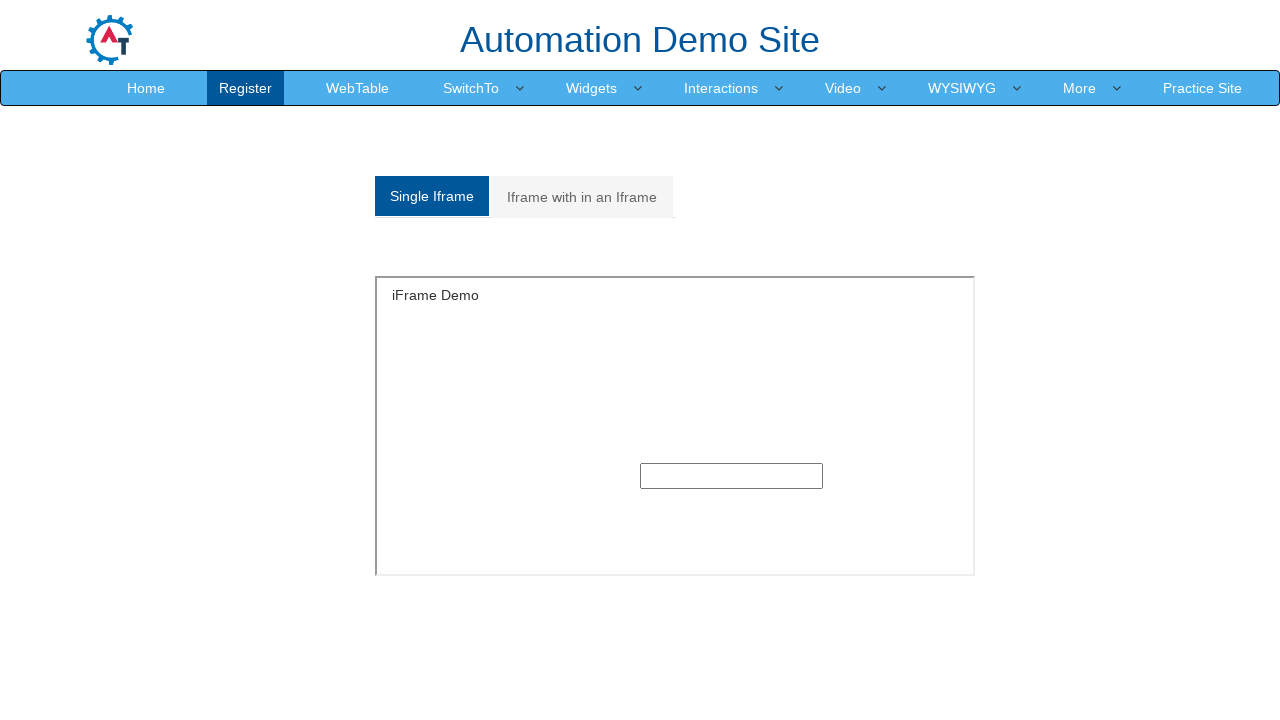

Located single iframe with ID 'singleframe'
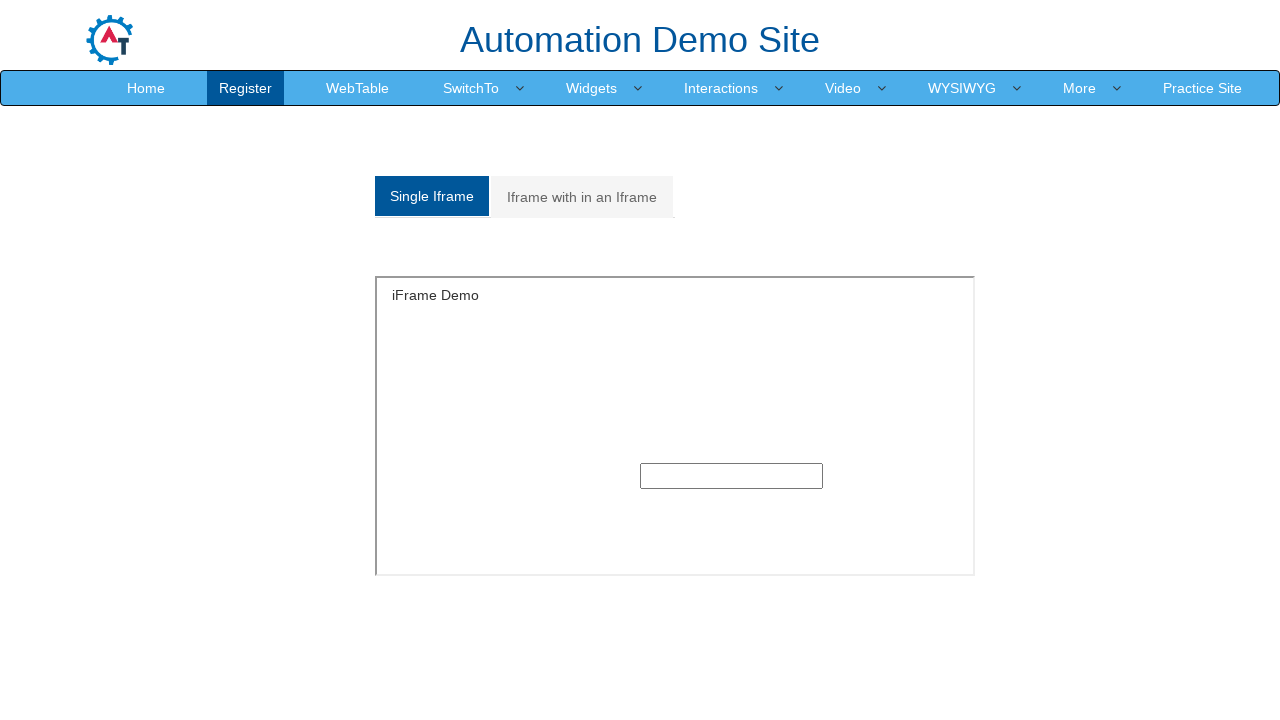

Filled text input in single iframe with 'java' on #singleframe >> internal:control=enter-frame >> input[type='text'] >> nth=0
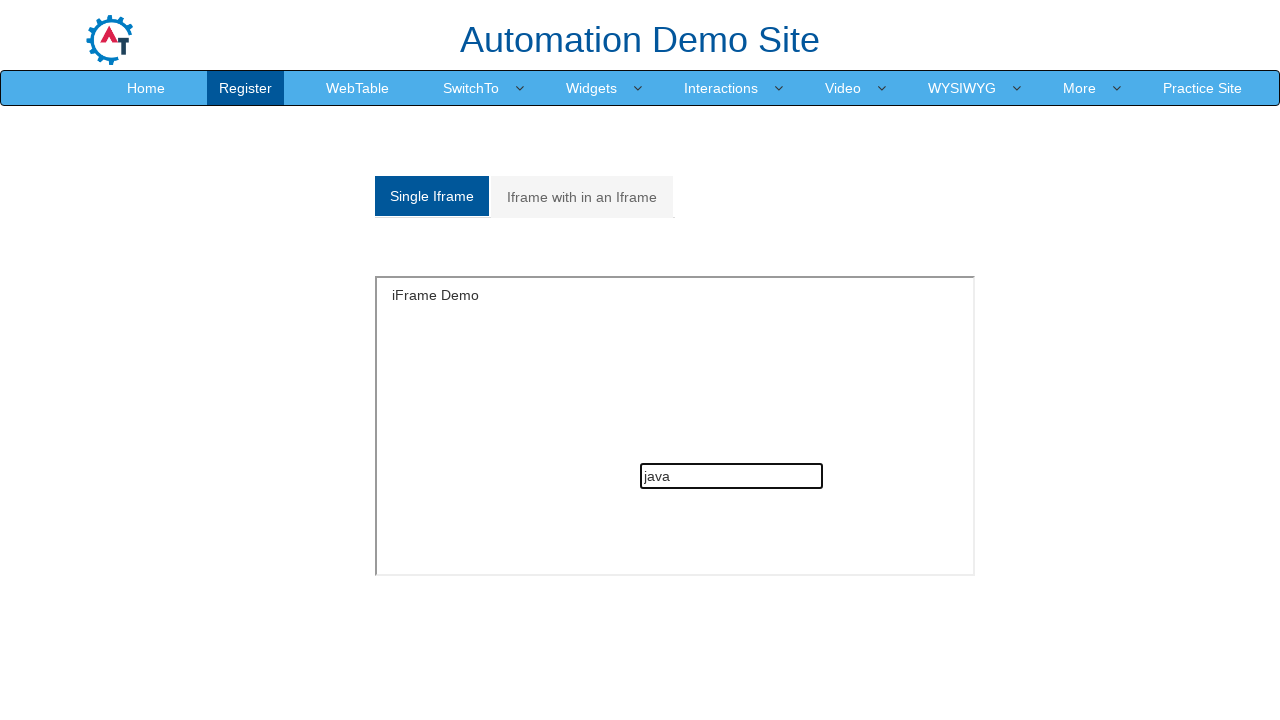

Clicked on 'Iframe with in an Iframe' tab at (582, 197) on a:text('Iframe with in an Iframe')
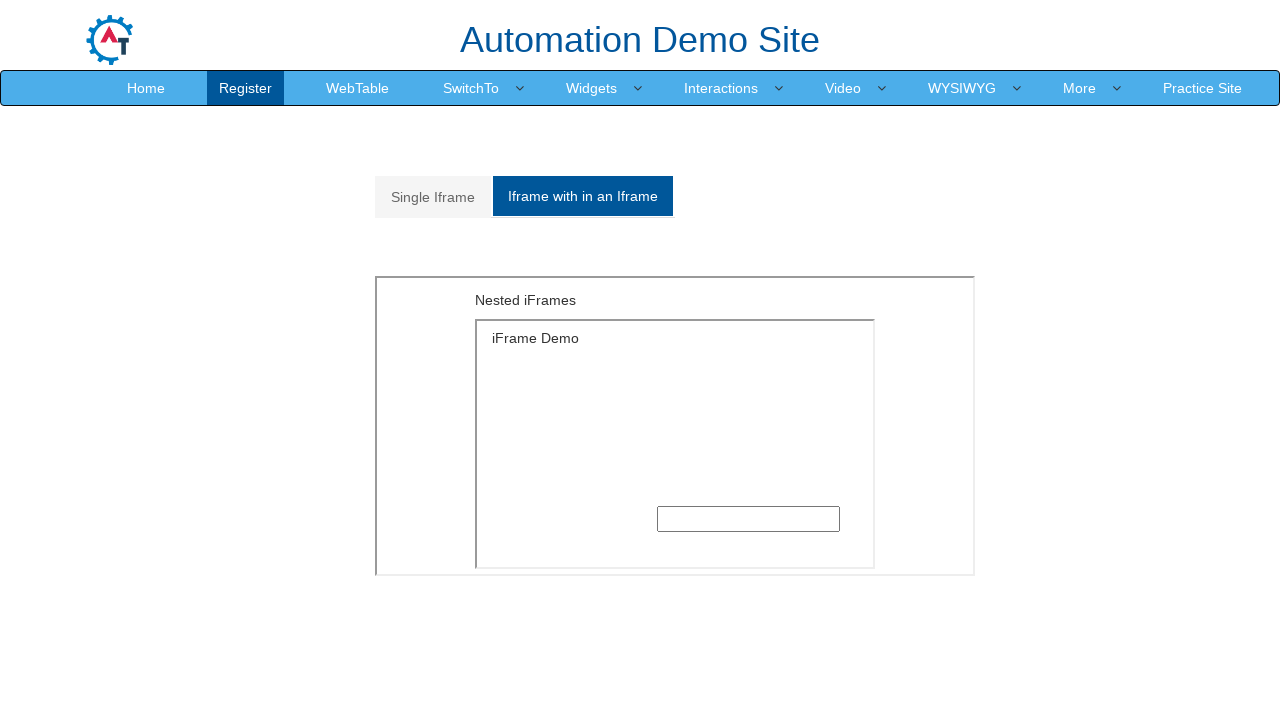

Waited 2 seconds for nested iframe section to load
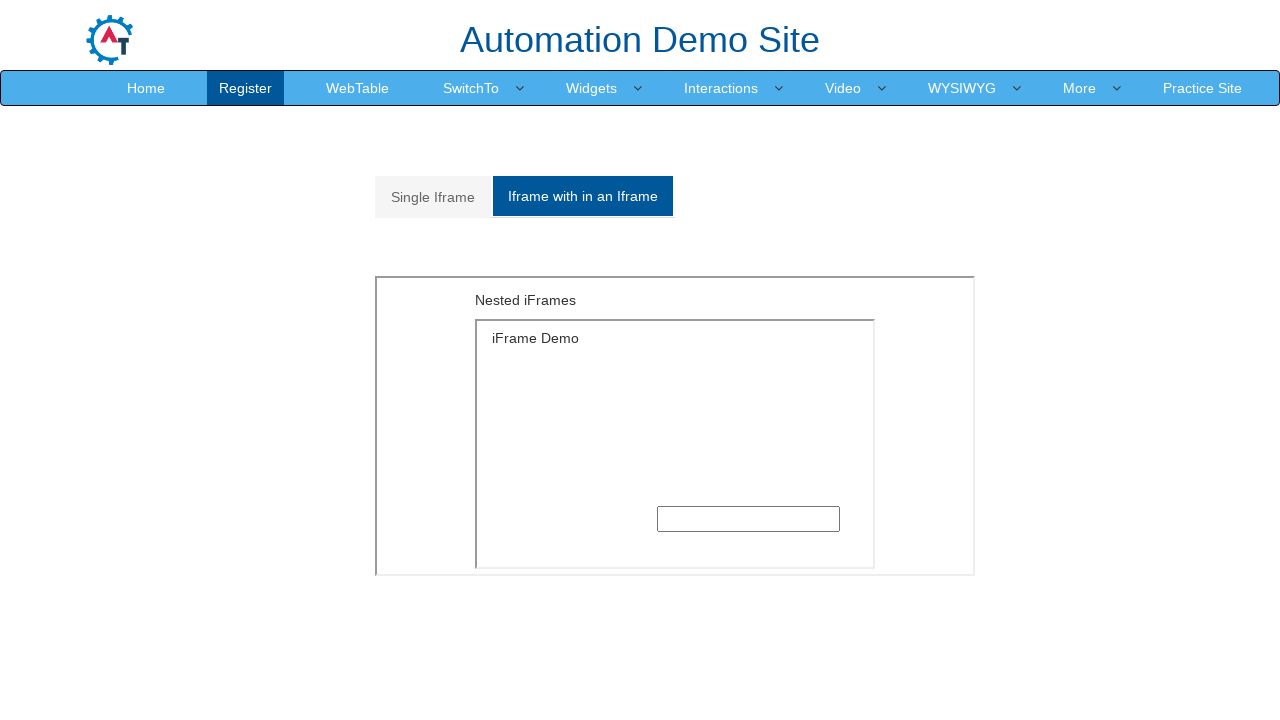

Located outer iframe at index 1
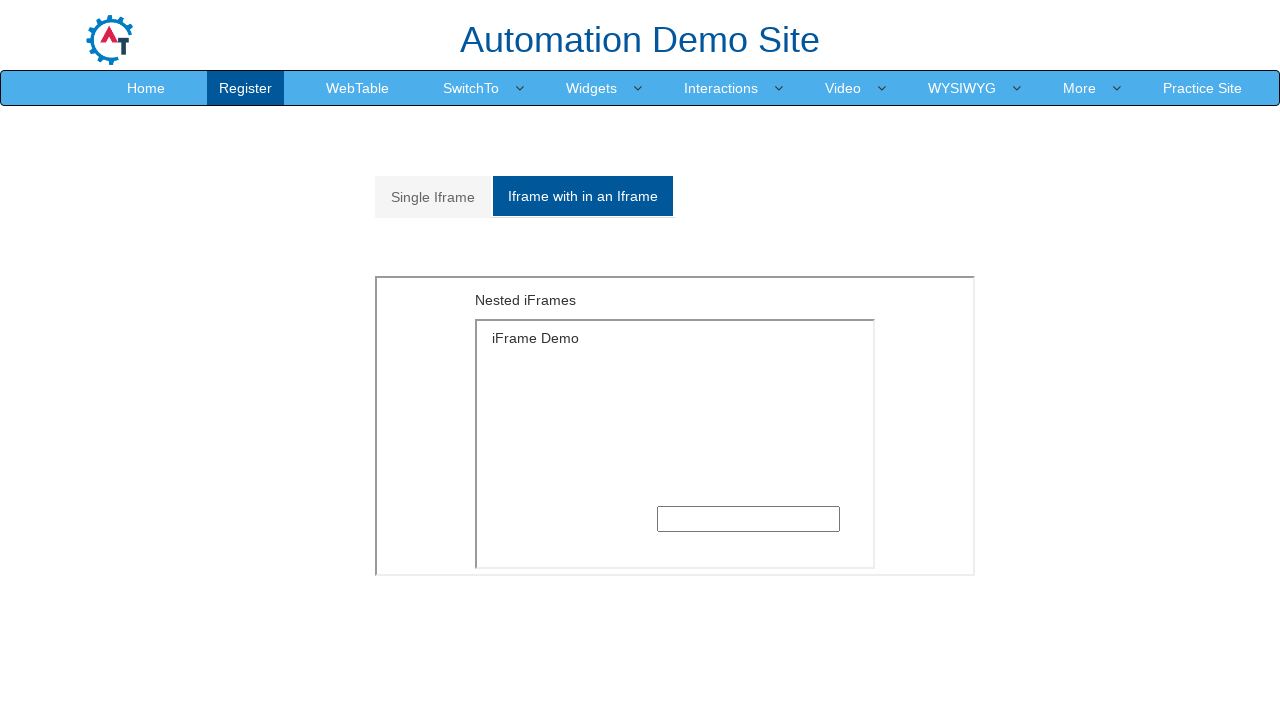

Located inner iframe within outer frame
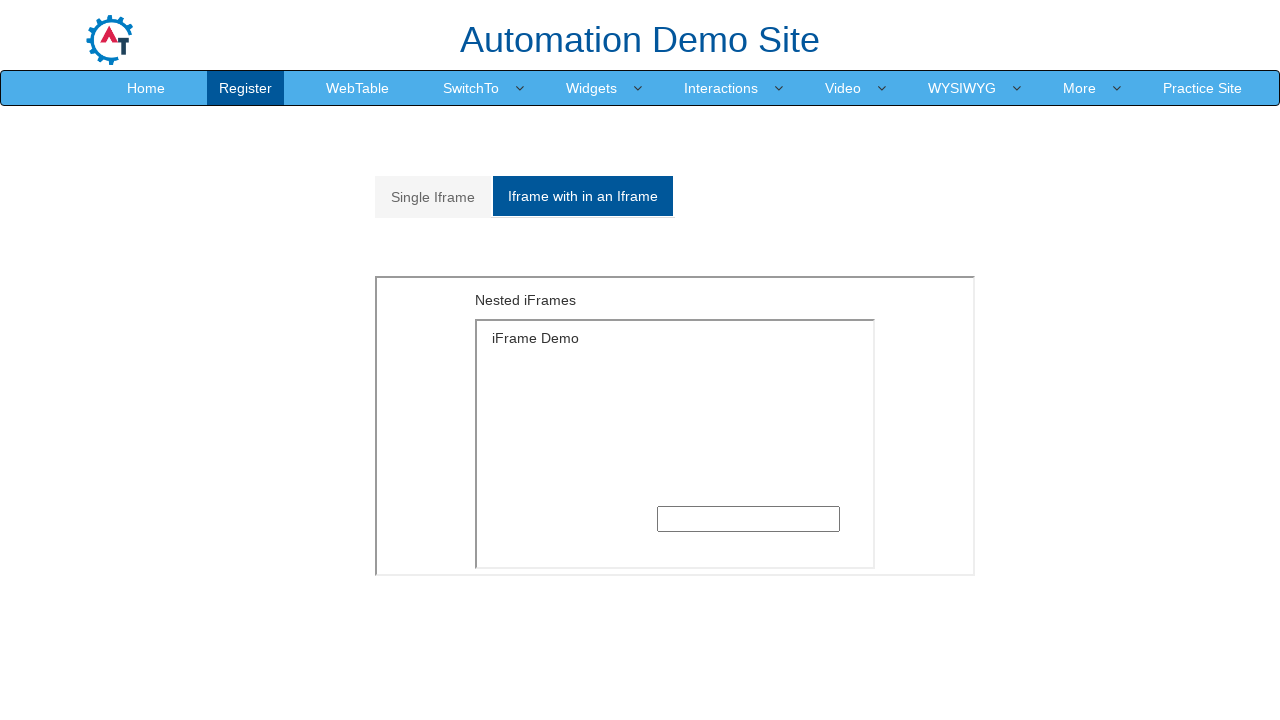

Filled text input in nested iframe with 'kk' on iframe >> nth=1 >> internal:control=enter-frame >> iframe >> nth=0 >> internal:c
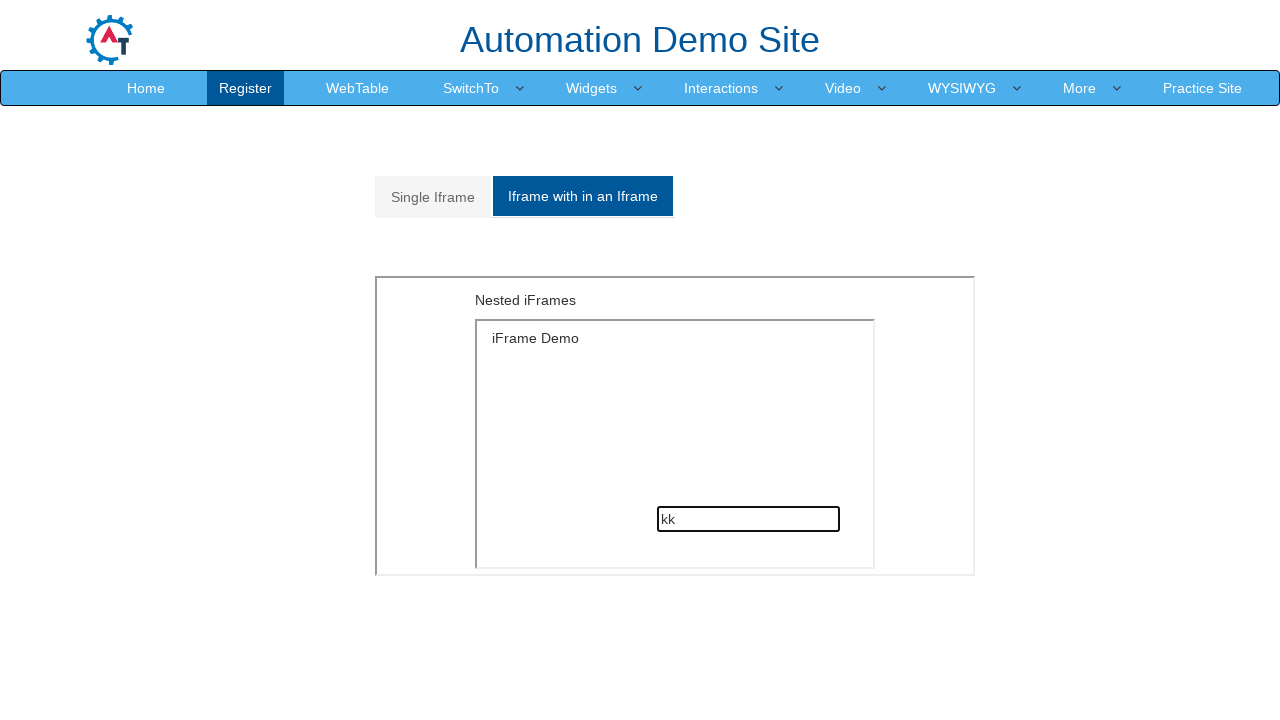

Cleared text input in nested iframe on iframe >> nth=1 >> internal:control=enter-frame >> iframe >> nth=0 >> internal:c
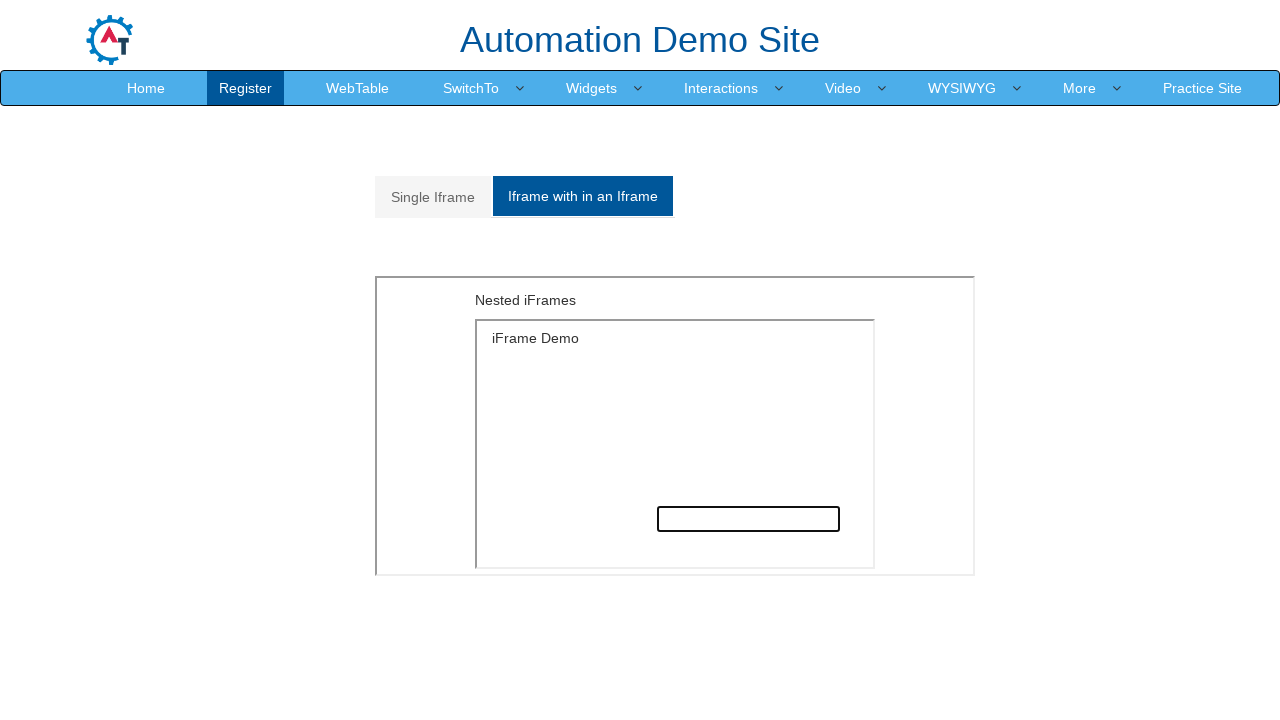

Waited 1 second
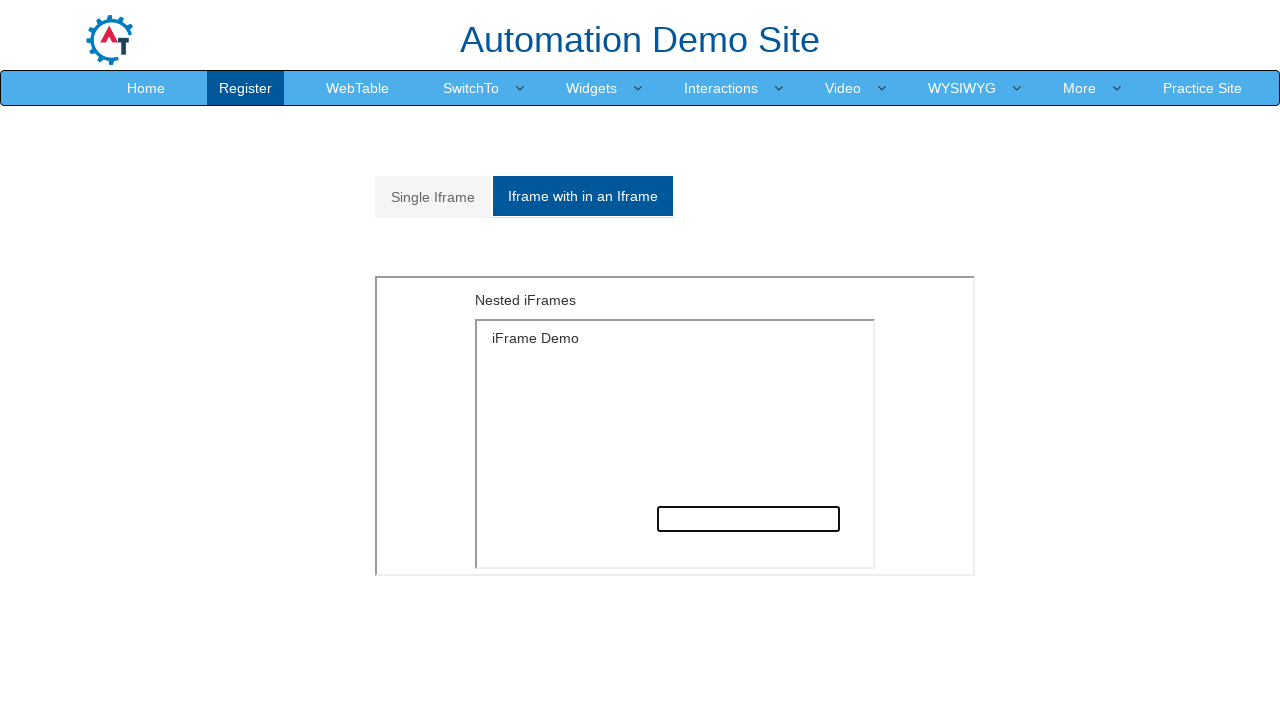

Filled text input in nested iframe with 'I LOVE U' on iframe >> nth=1 >> internal:control=enter-frame >> iframe >> nth=0 >> internal:c
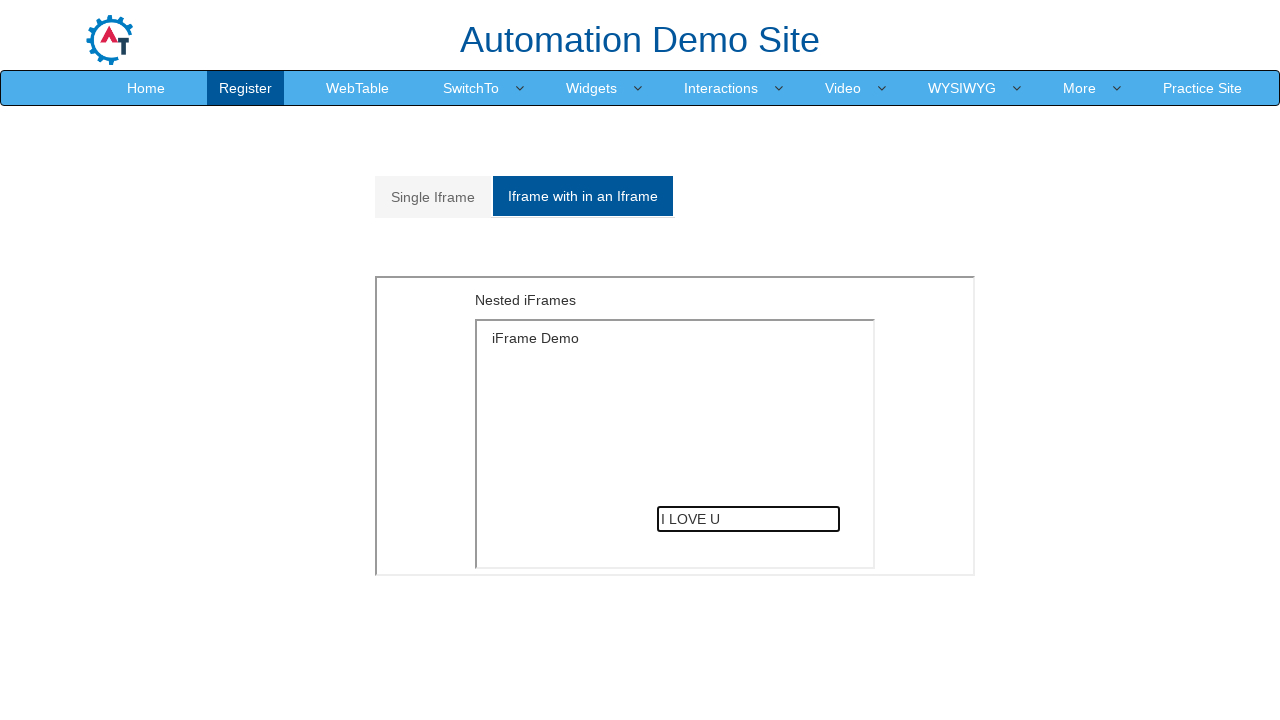

Waited 2 seconds before closing
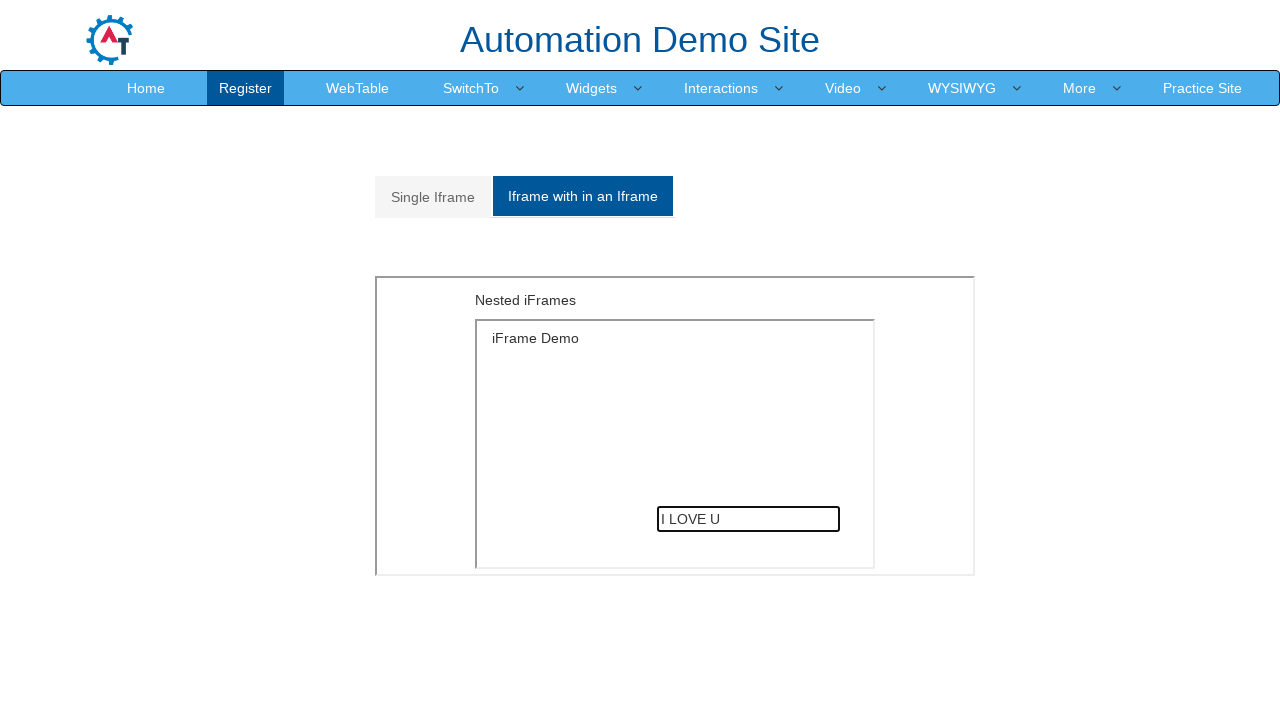

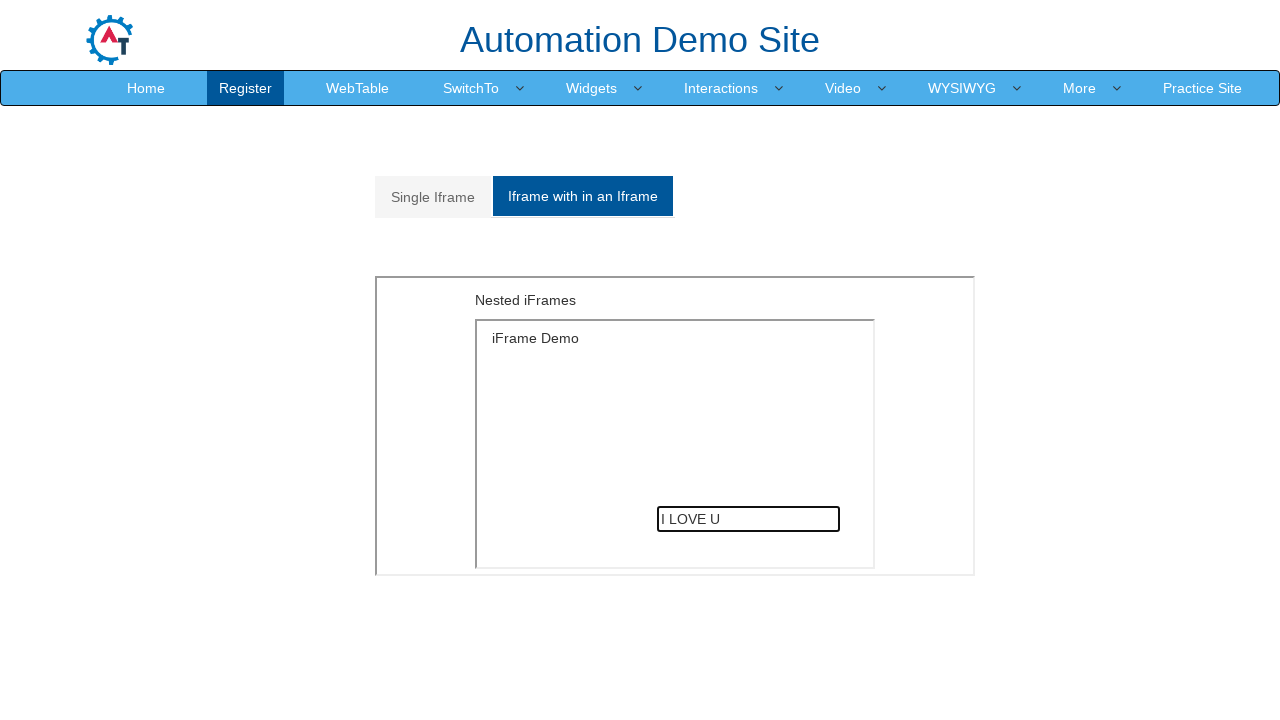